Tests JavaScript prompt alert handling by clicking a button to trigger a prompt dialog and entering text into it

Starting URL: https://v1.training-support.net/selenium/javascript-alerts

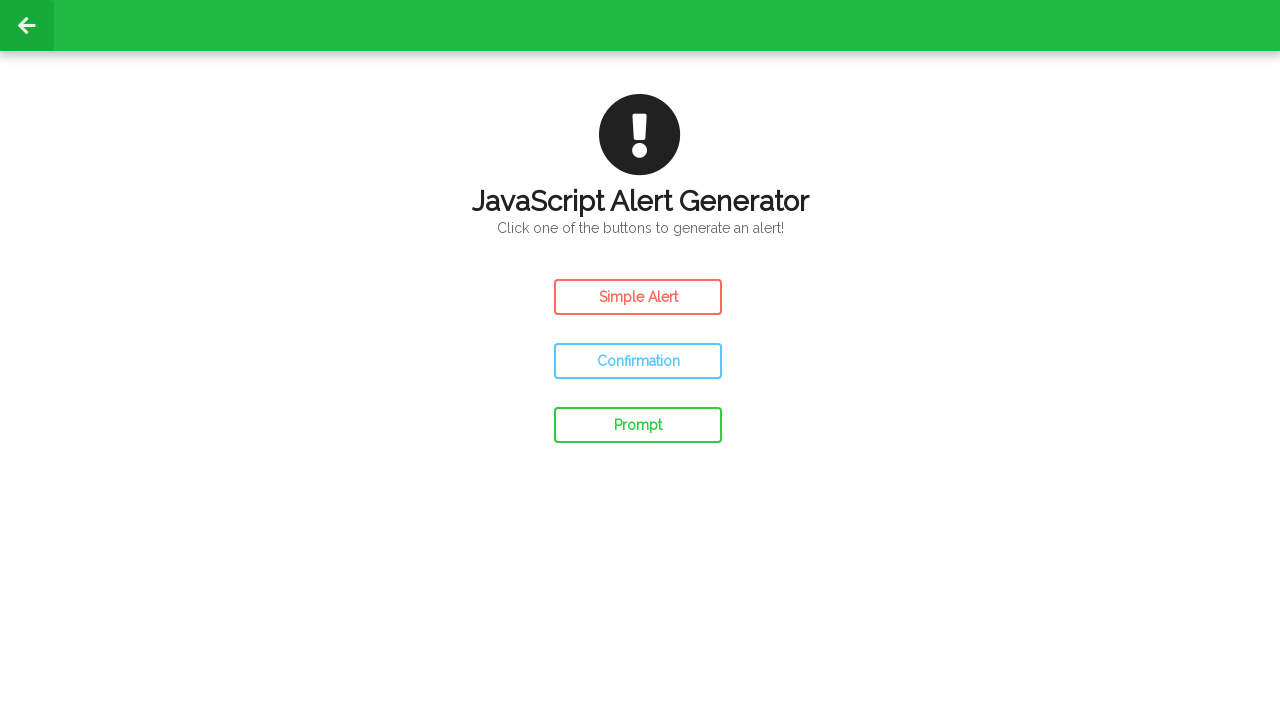

Clicked prompt button to trigger JavaScript prompt dialog at (638, 425) on #prompt
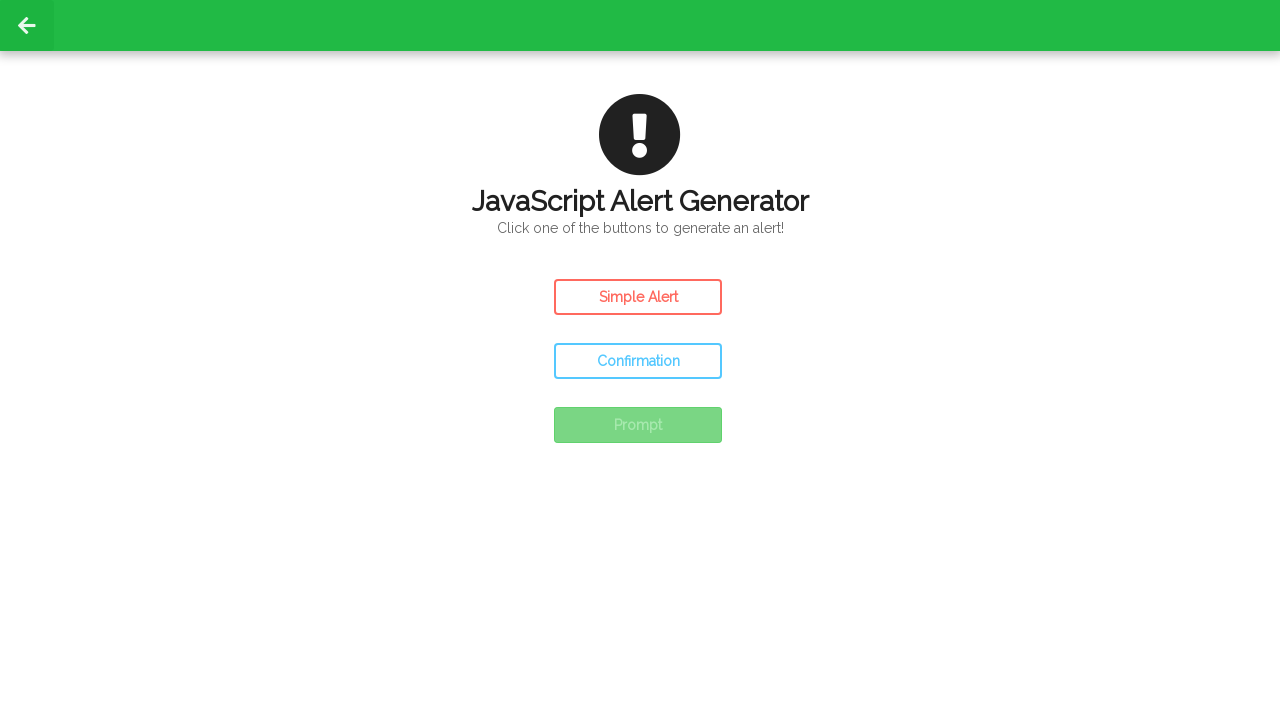

Set up dialog handler to accept prompt with 'sample input text'
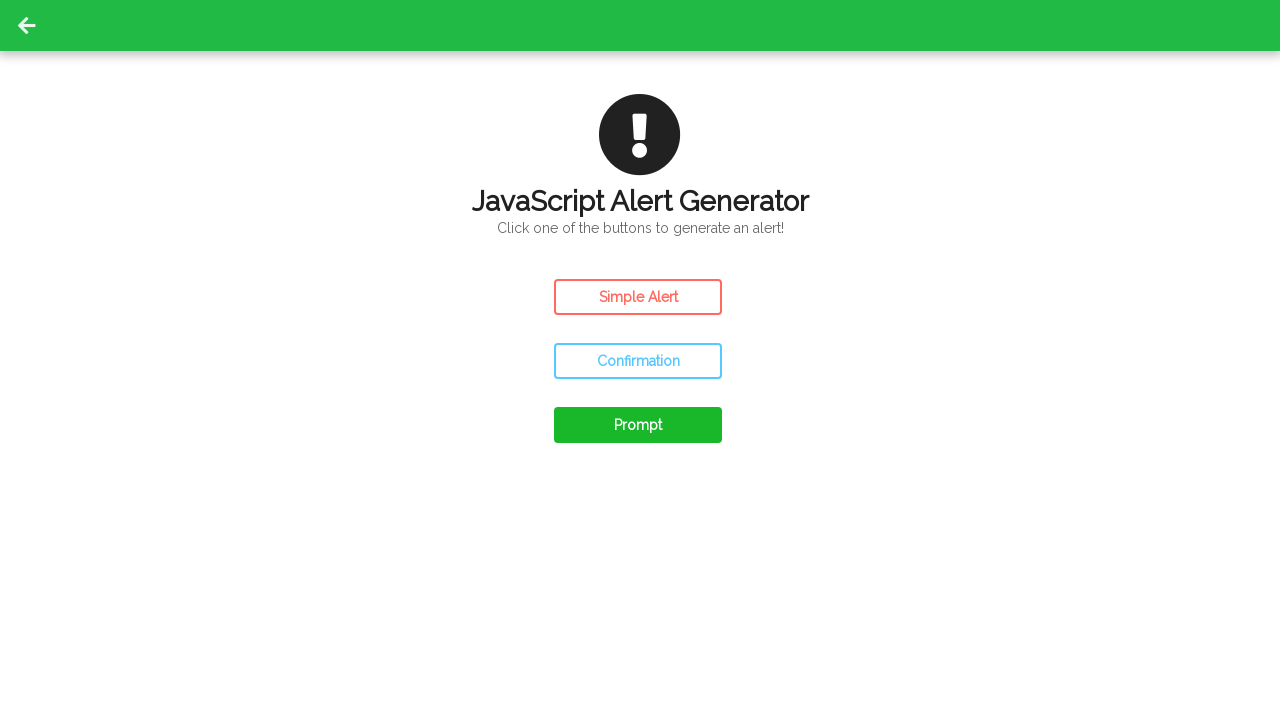

Clicked prompt button again to trigger dialog with handler active at (638, 425) on #prompt
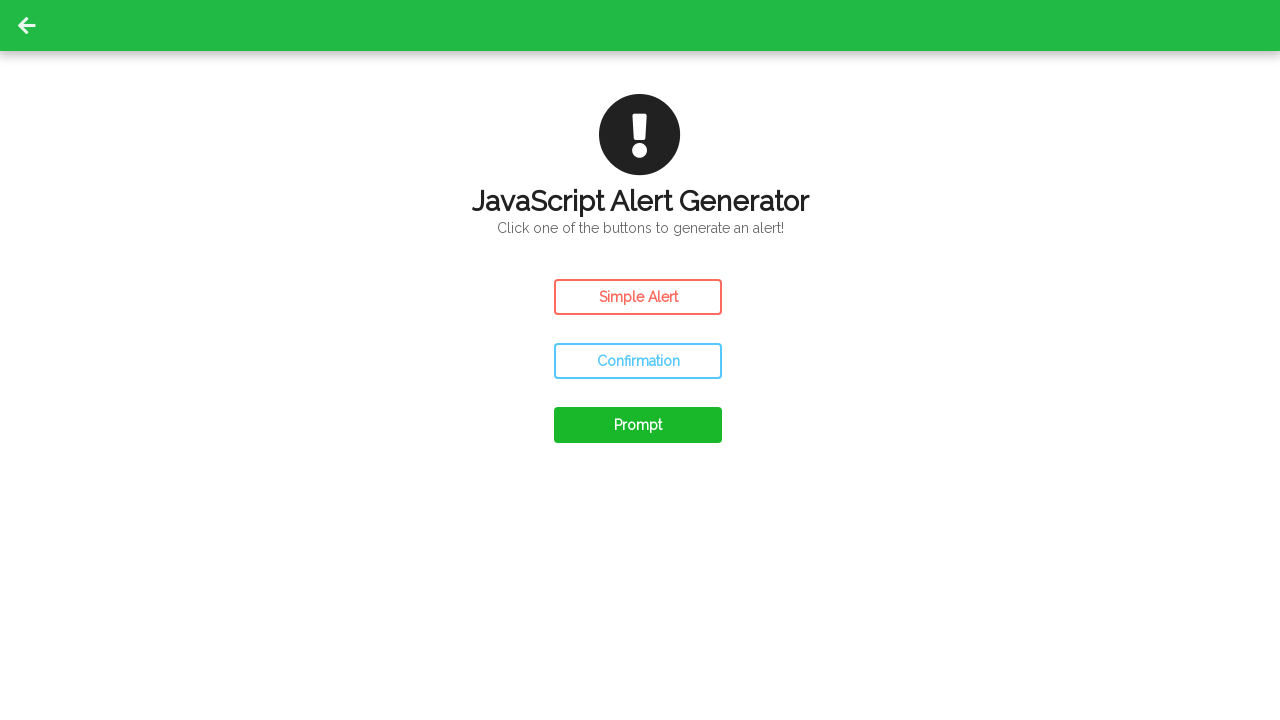

Waited 500ms for response to appear after dialog interaction
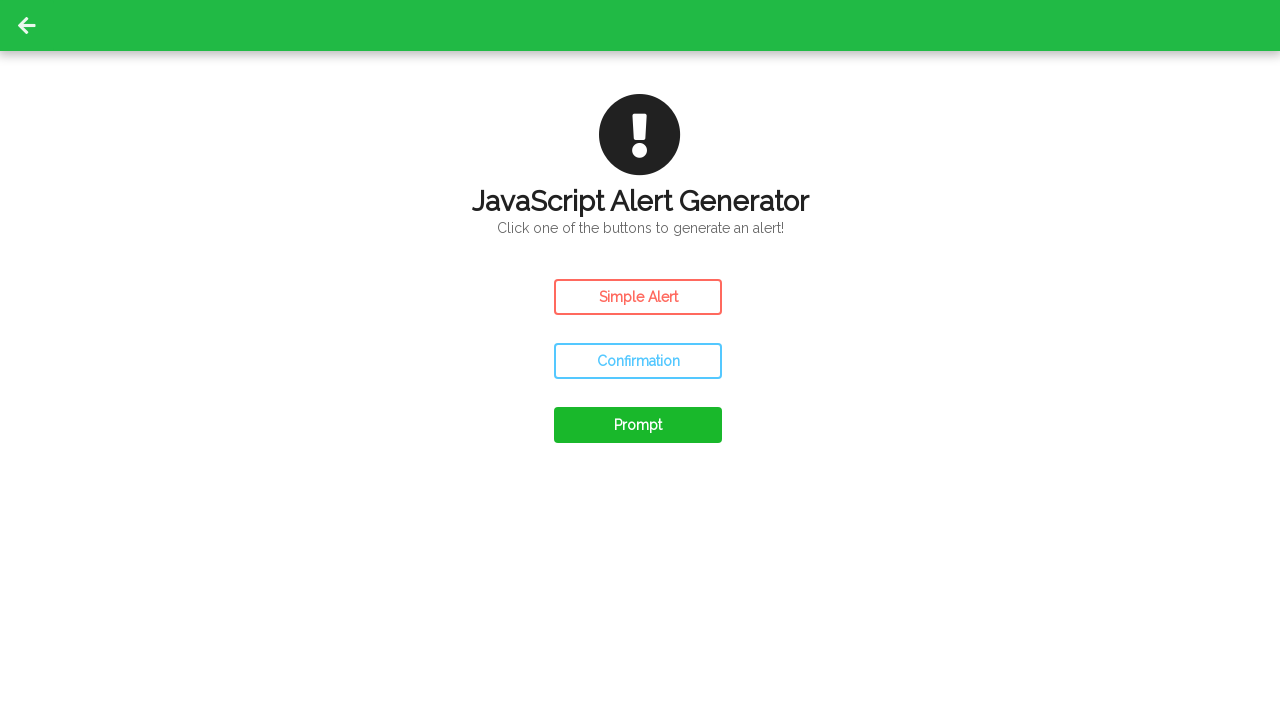

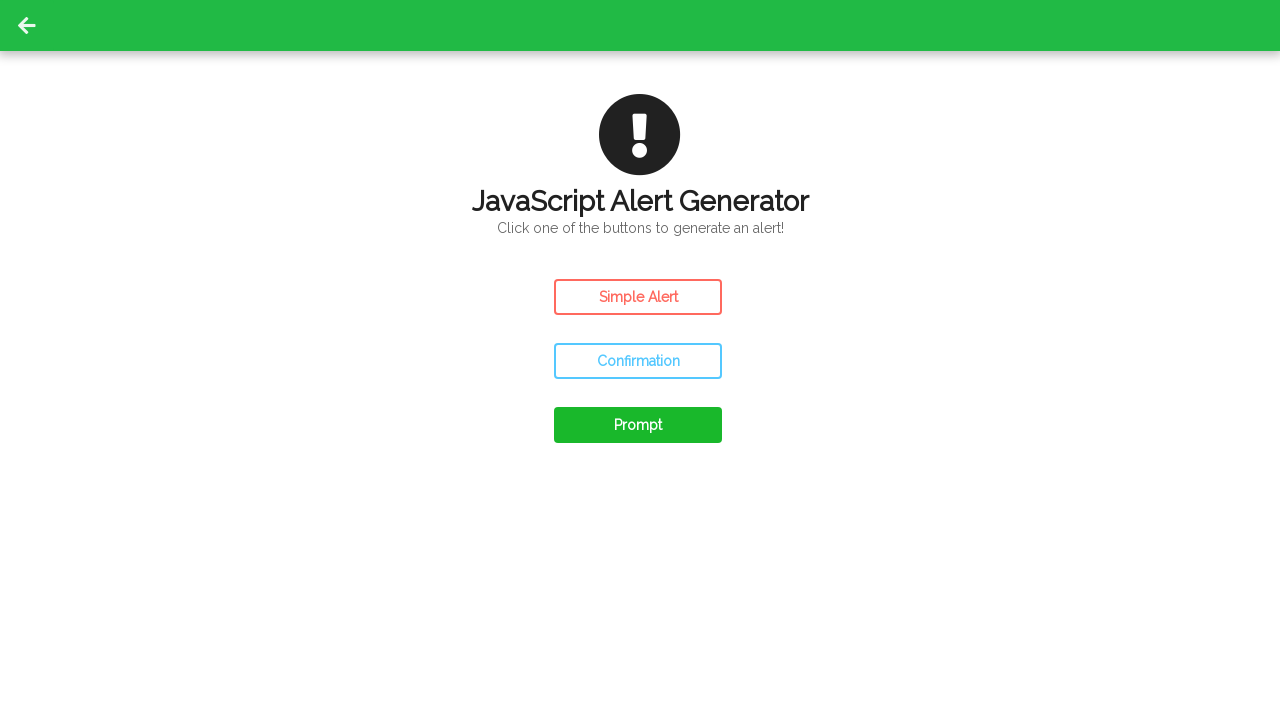